Tests a skill builder interface by selecting a warrior class and clicking on an absolute skill button

Starting URL: https://bdocodex.com/ru/skillbuilder/

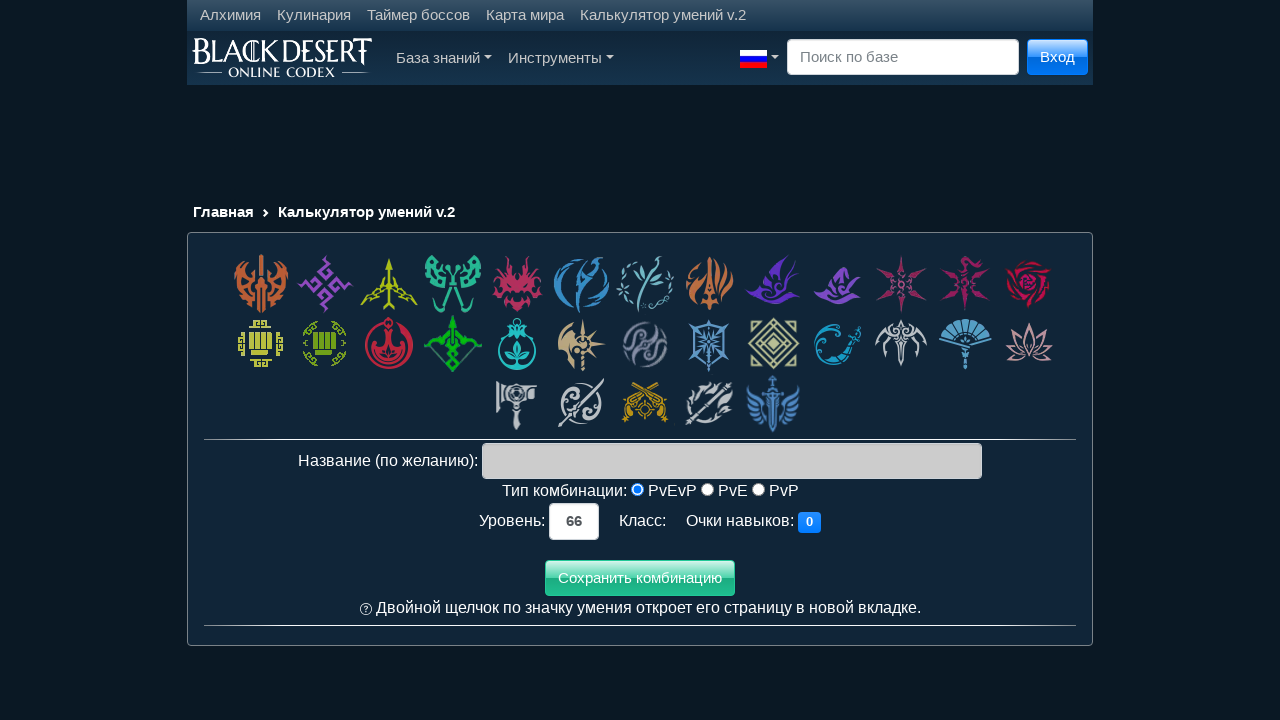

Waited for class cell selector to load on skill builder page
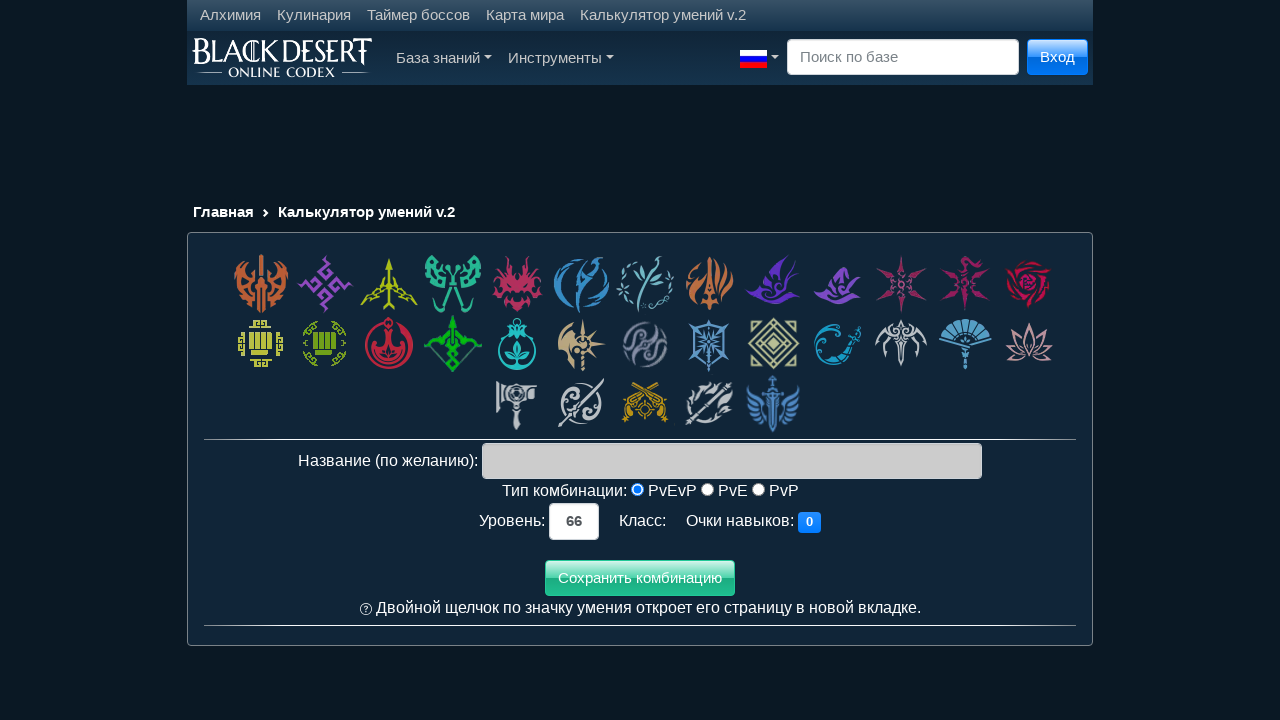

Clicked on Warrior class to select it at (261, 284) on div.class_cell:first-child > *
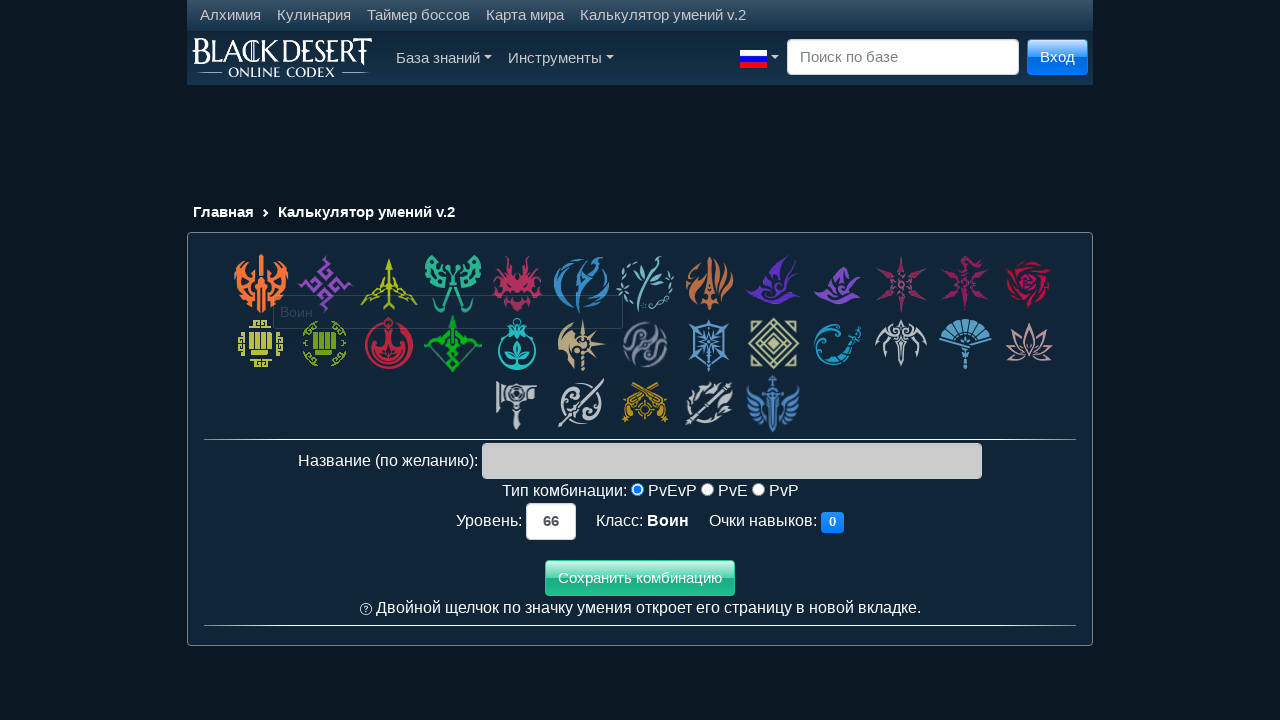

Waited for skills to load after selecting Warrior class
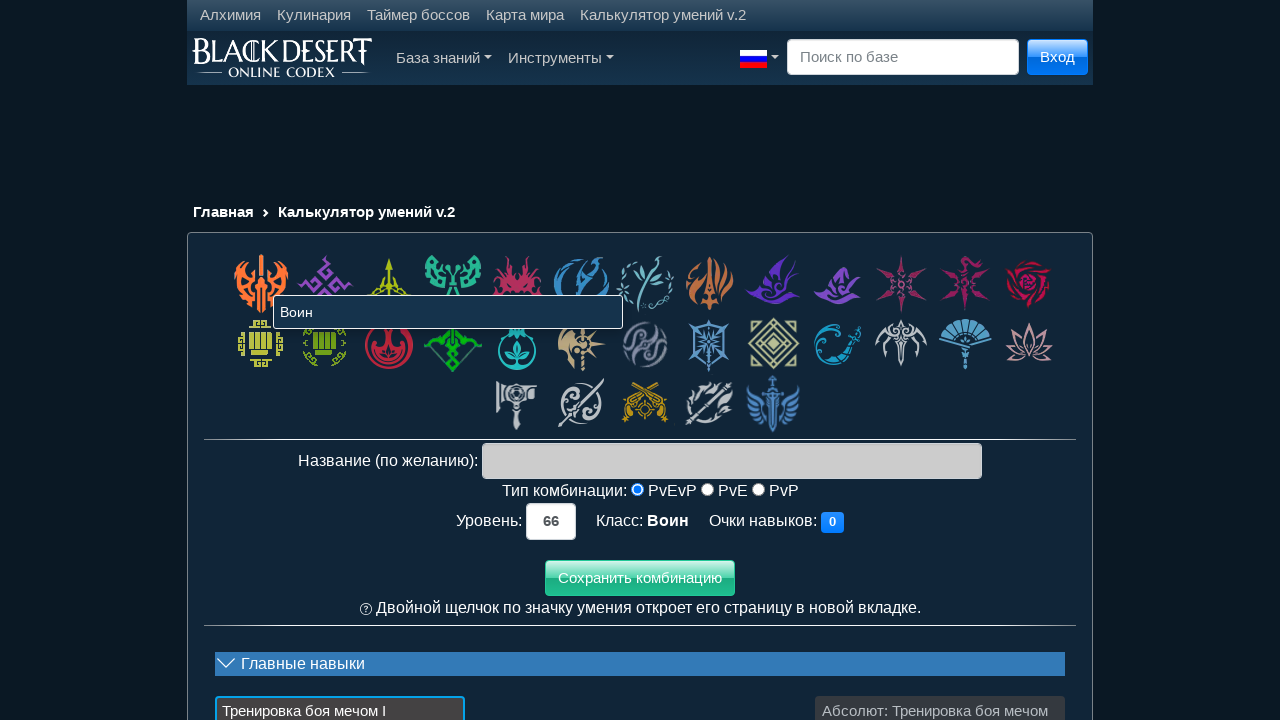

Clicked on absolute skill button (data-gid='618') at (940, 680) on div[data-gid='618']
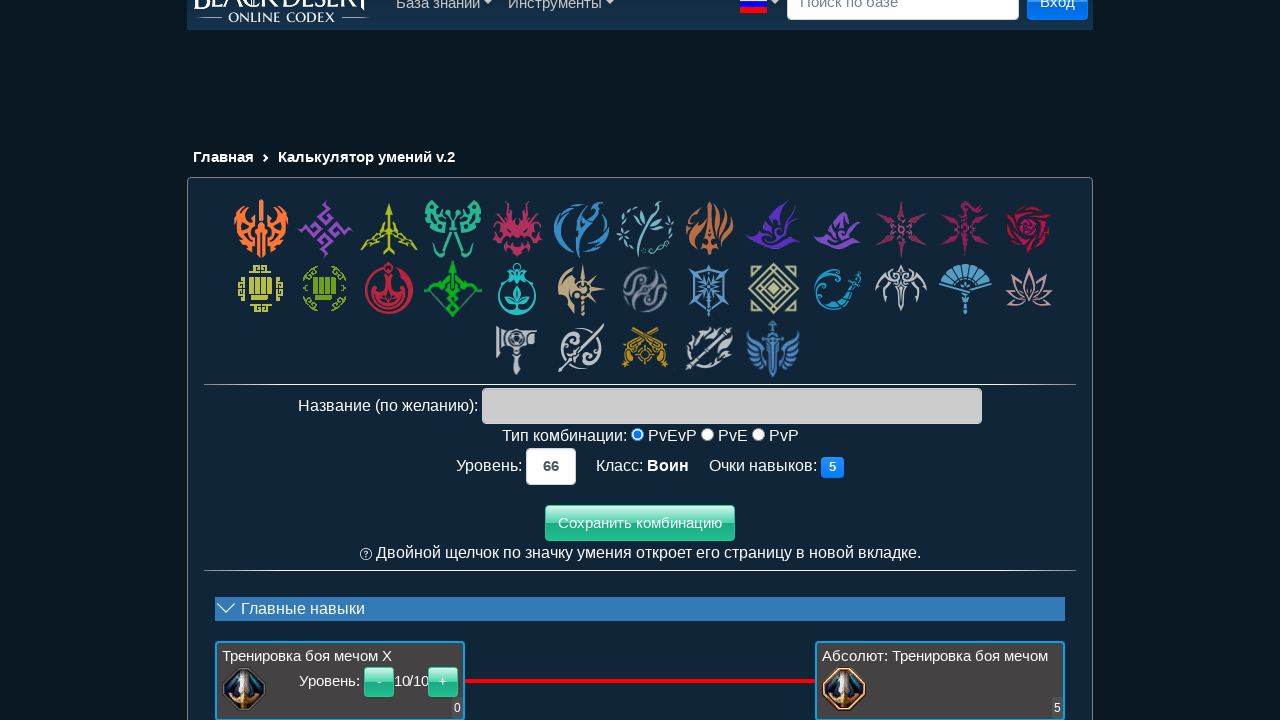

Waited for level counter to update after skill selection
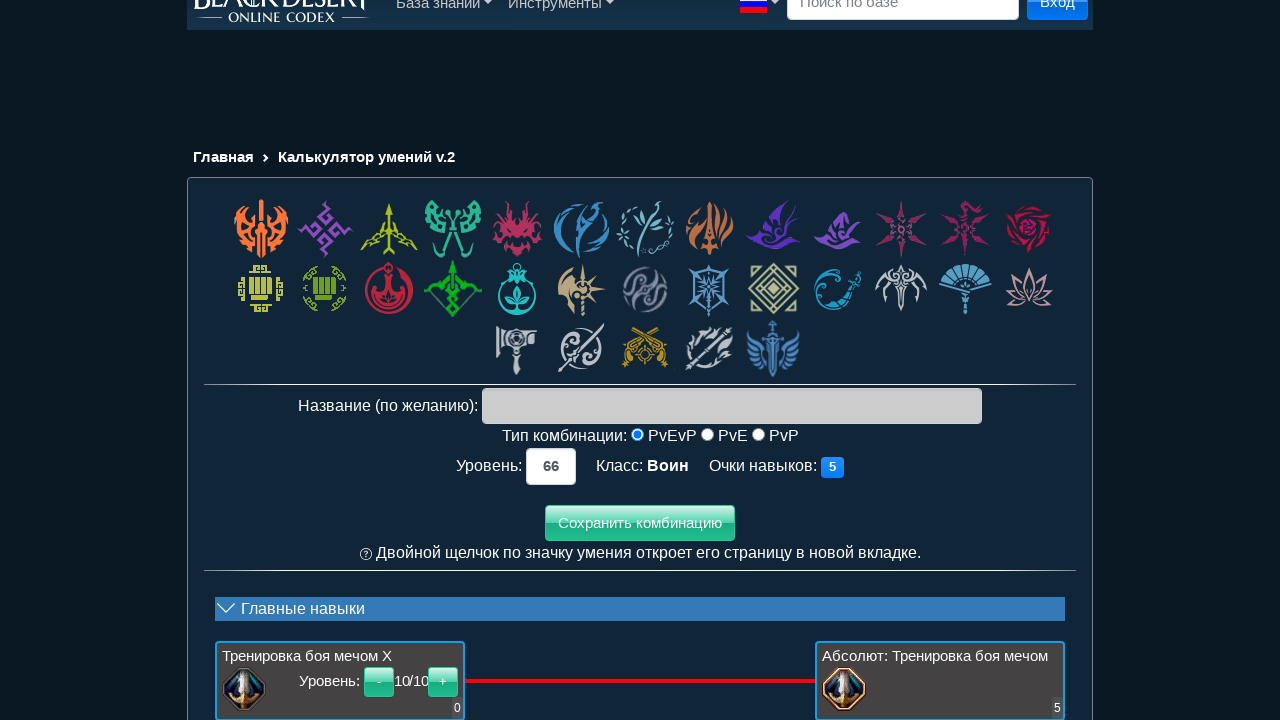

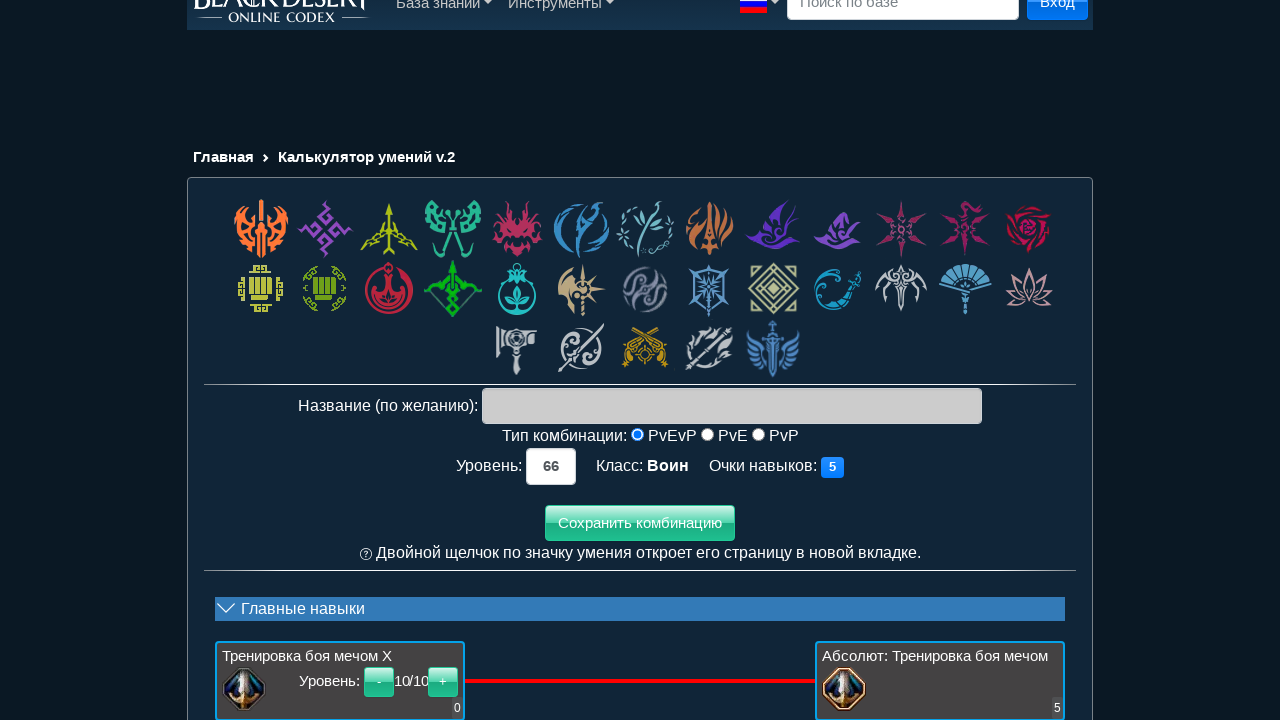